Tests multiple window handling by clicking a button that opens multiple windows, then iterating through each new window to verify it opened and closing them one by one.

Starting URL: https://www.leafground.com/window.xhtml

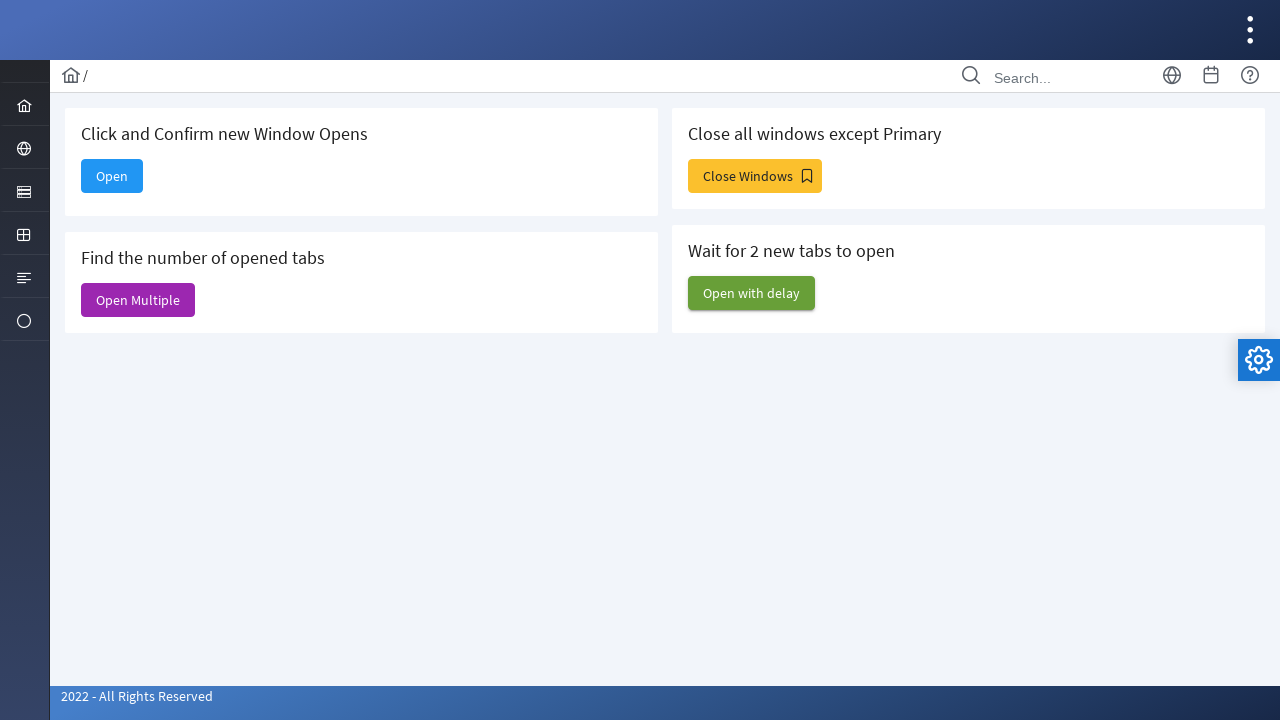

Clicked 'Open Multiple' button to open multiple windows at (138, 300) on xpath=//span[text()='Open Multiple']
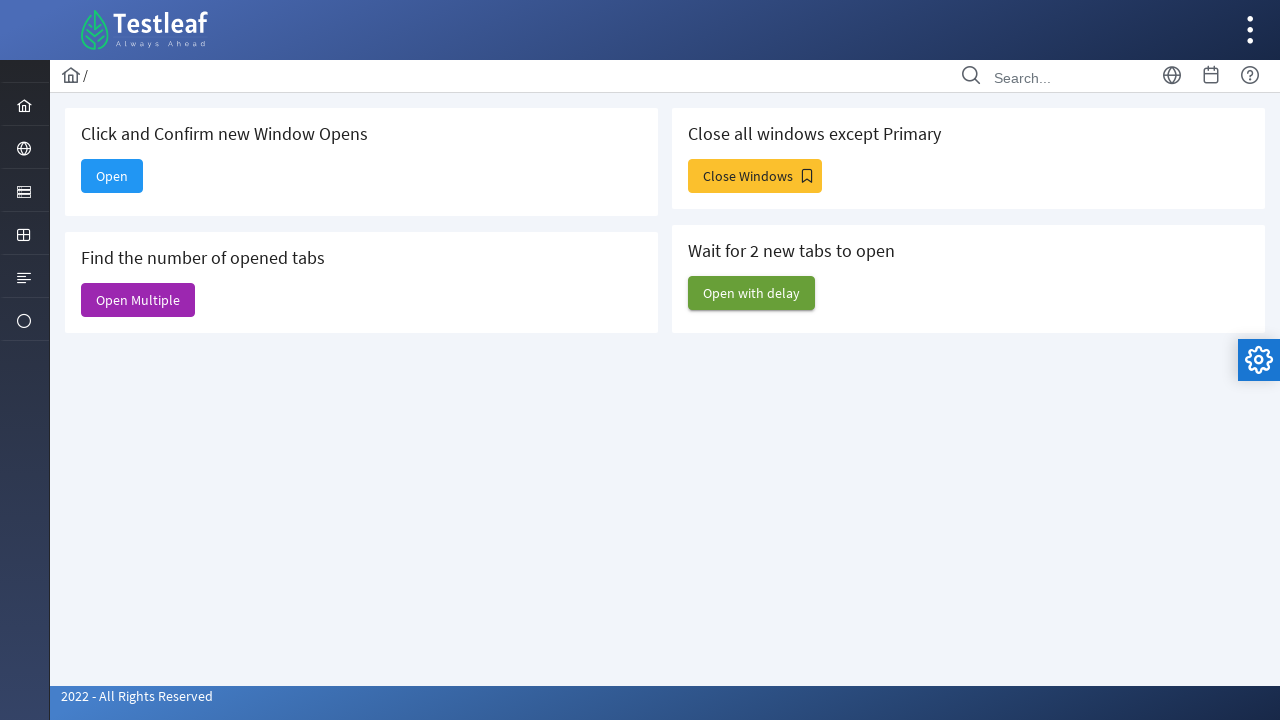

Waited for multiple windows to open
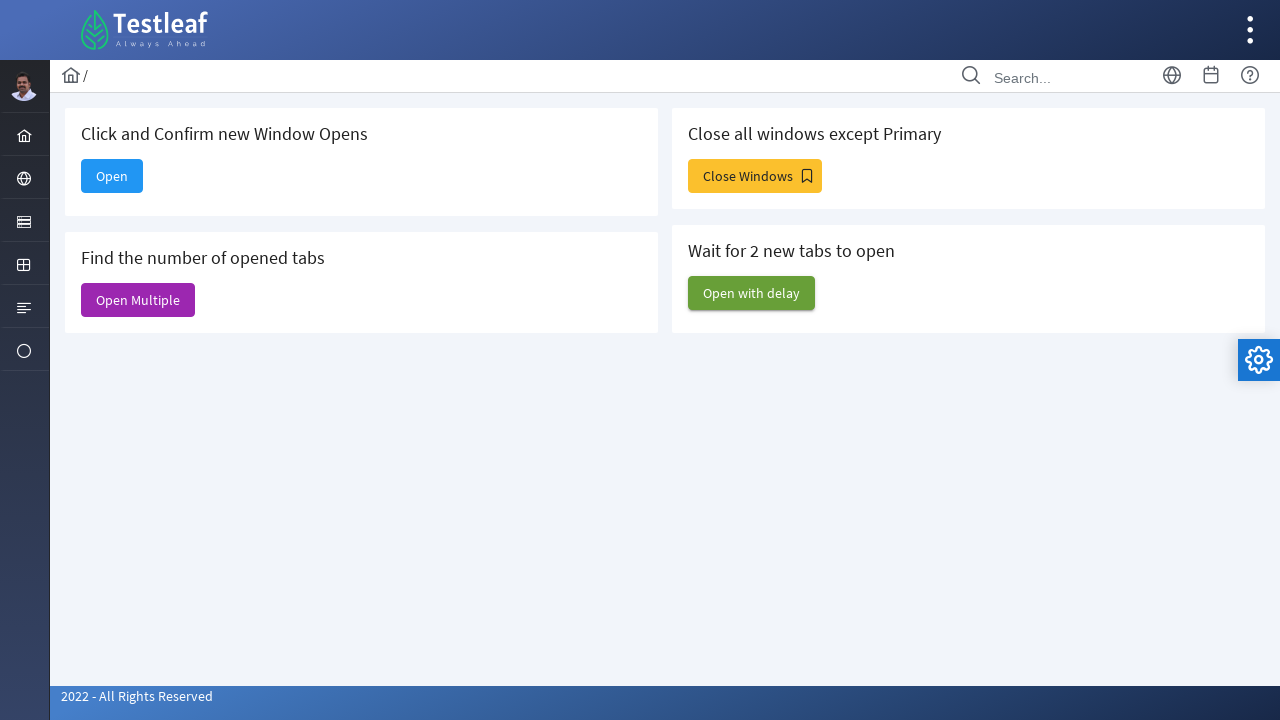

Retrieved all open pages/windows (total: 6)
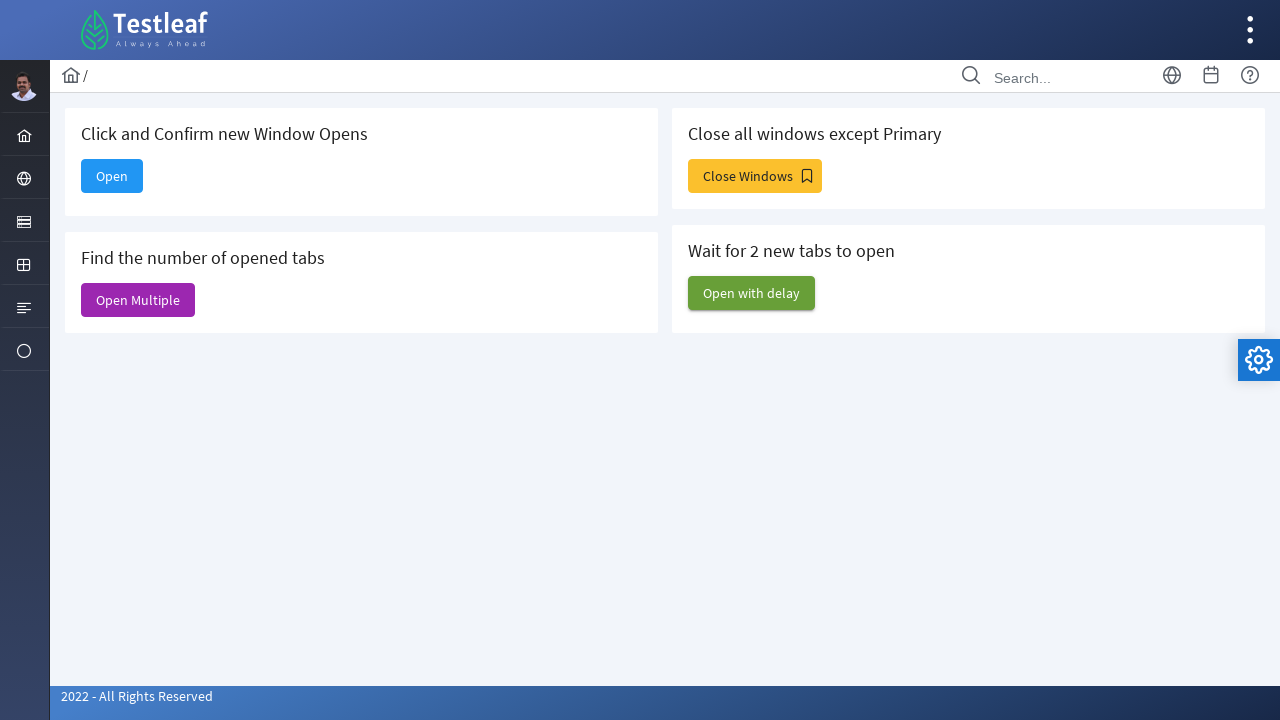

Retrieved title of window 1: 'Alert'
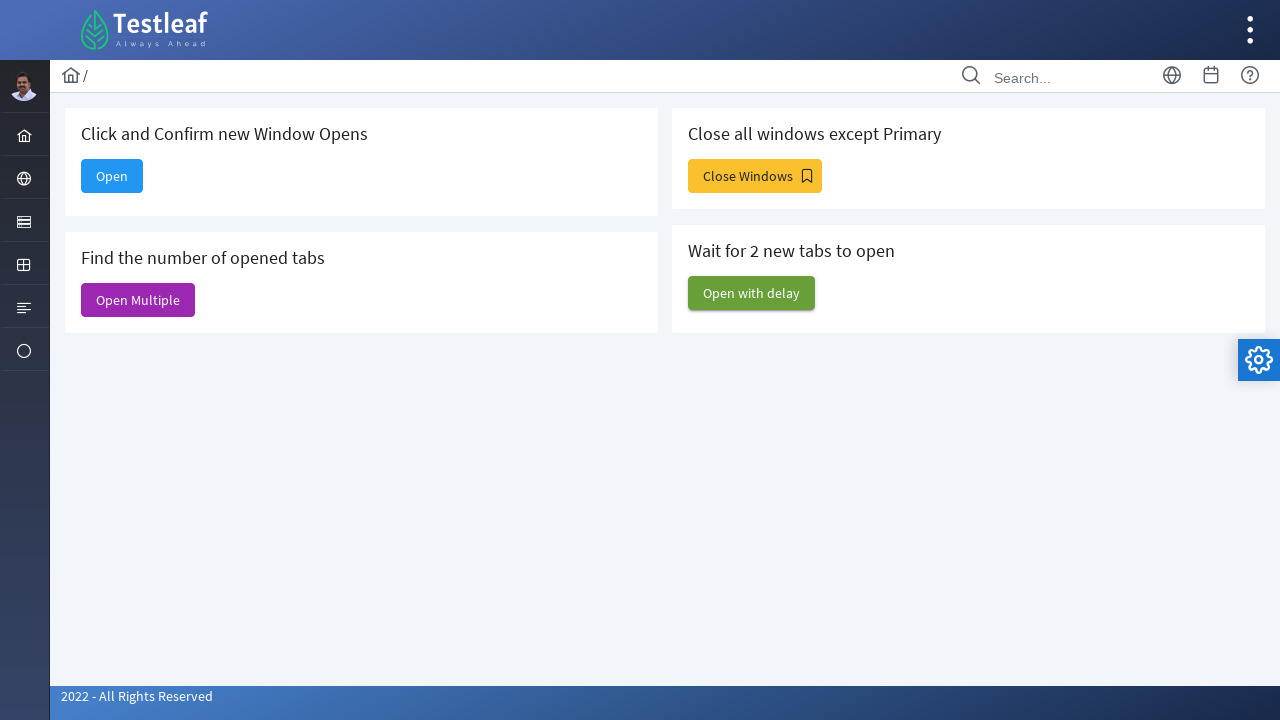

Closed window 1
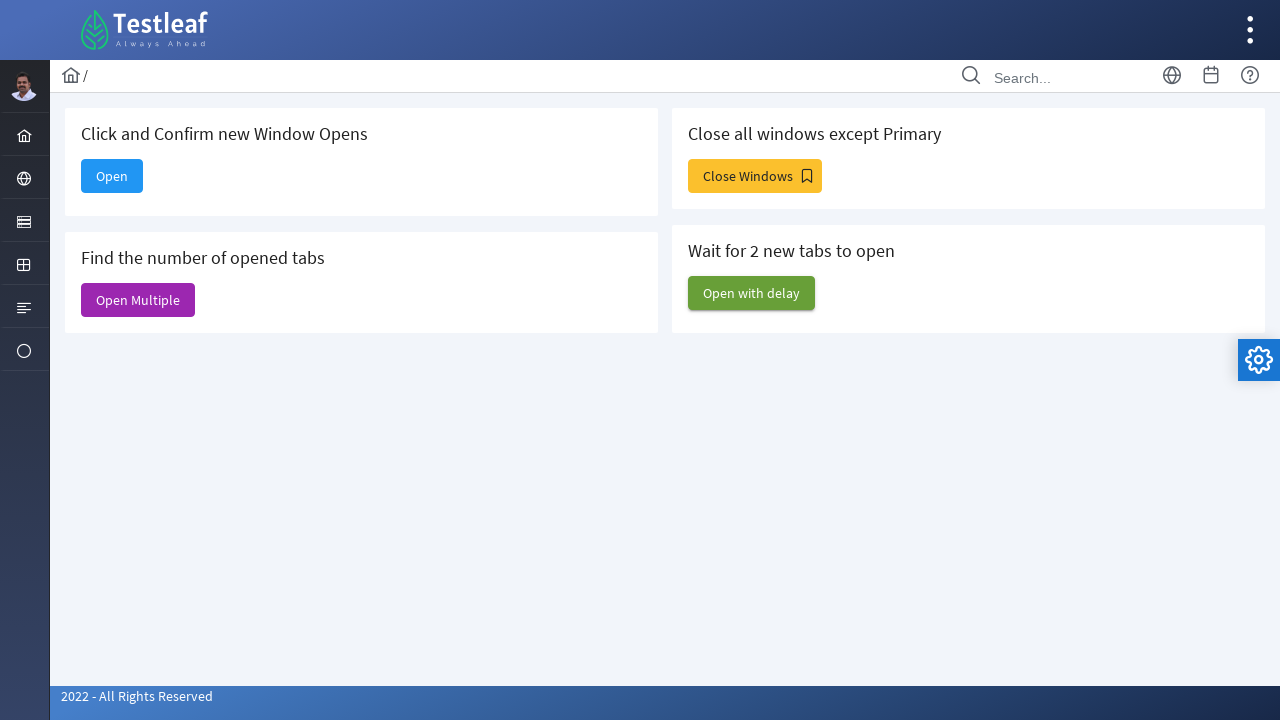

Retrieved title of window 2: 'Input Components'
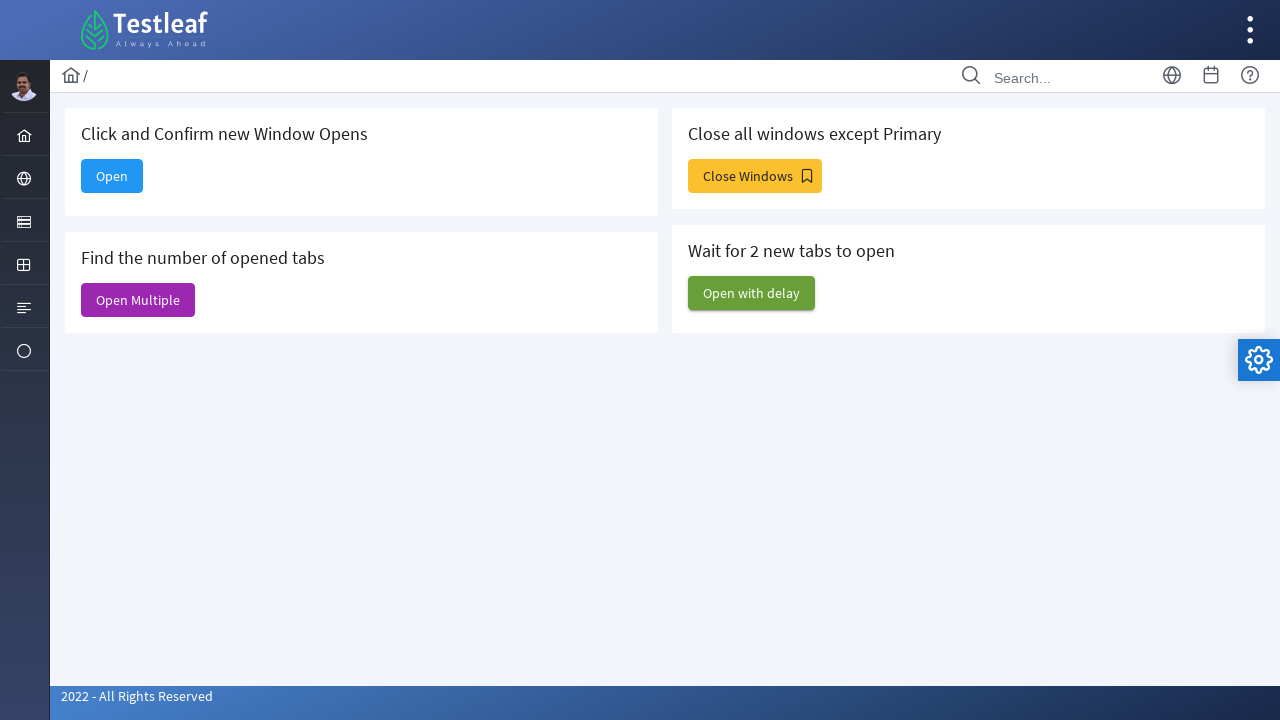

Closed window 2
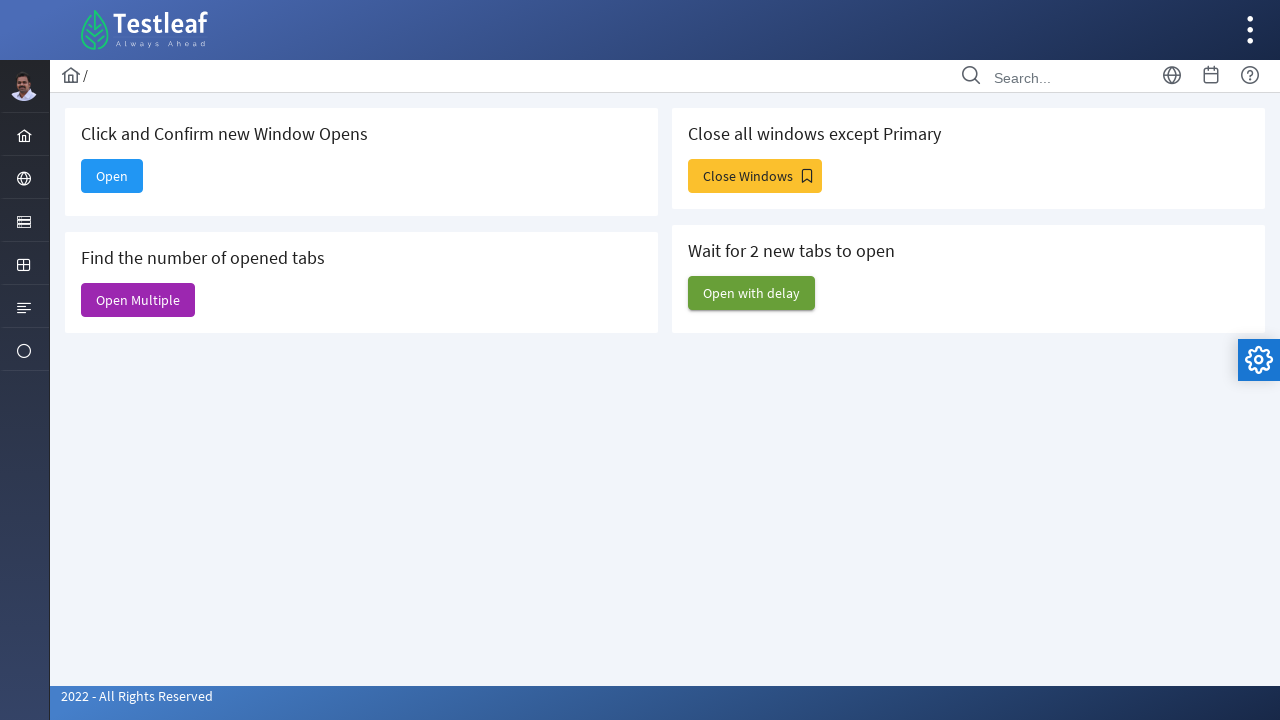

Retrieved title of window 3: 'Dashboard'
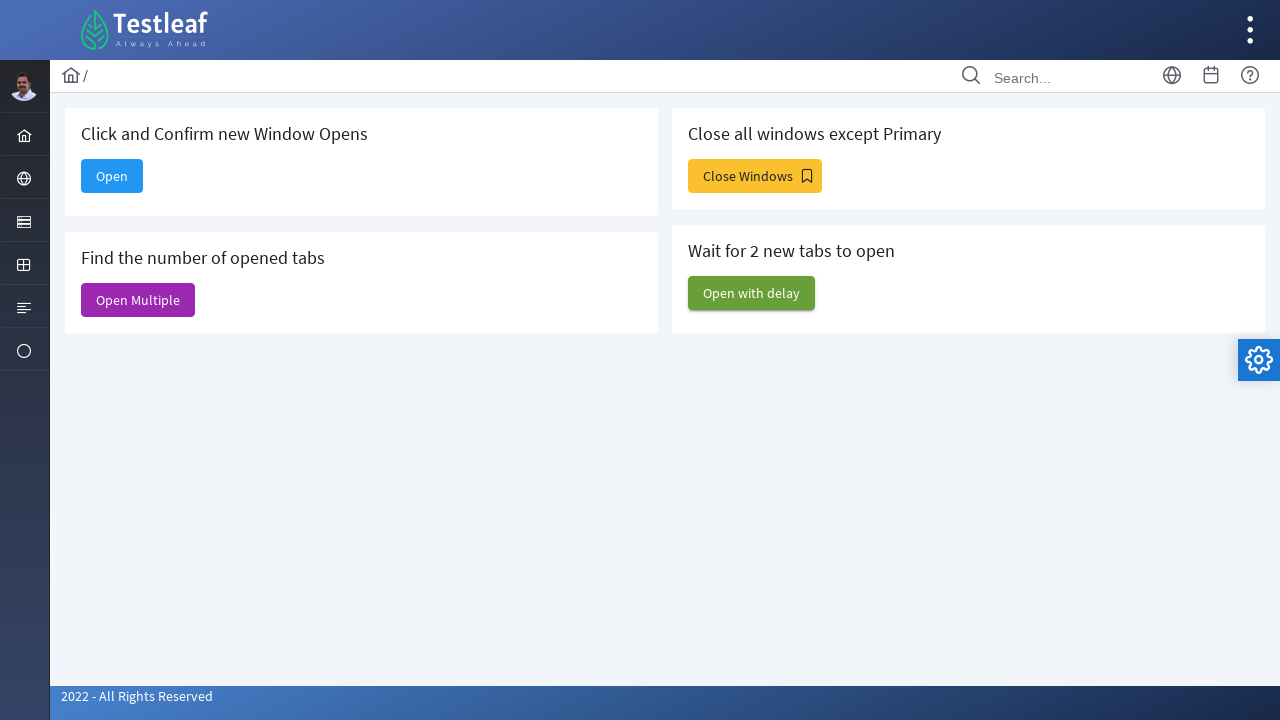

Closed window 3
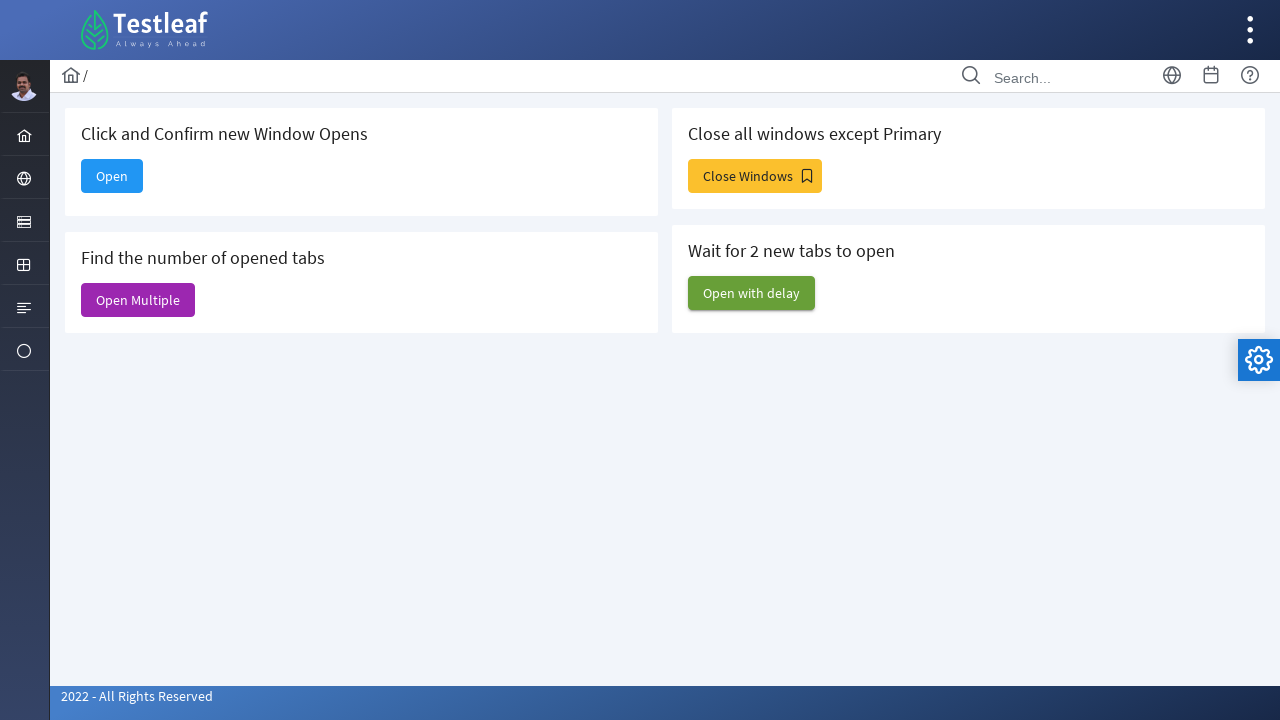

Retrieved title of window 4: 'Web Table'
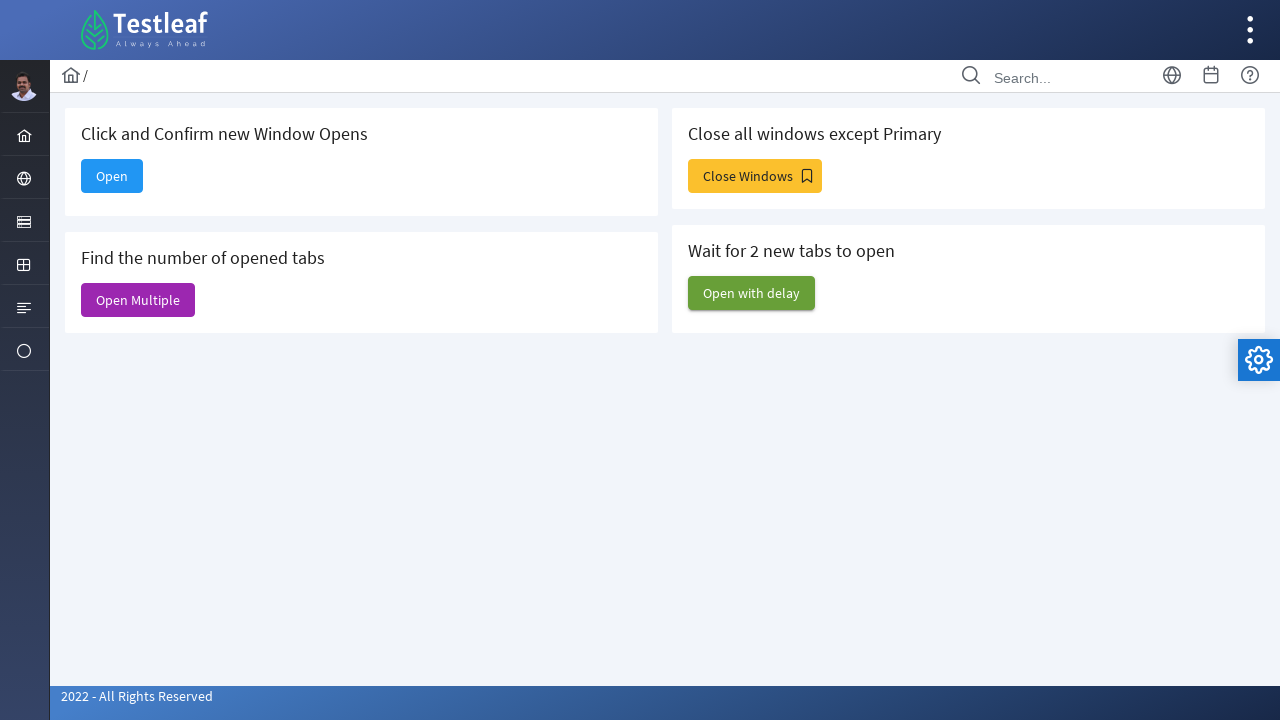

Closed window 4
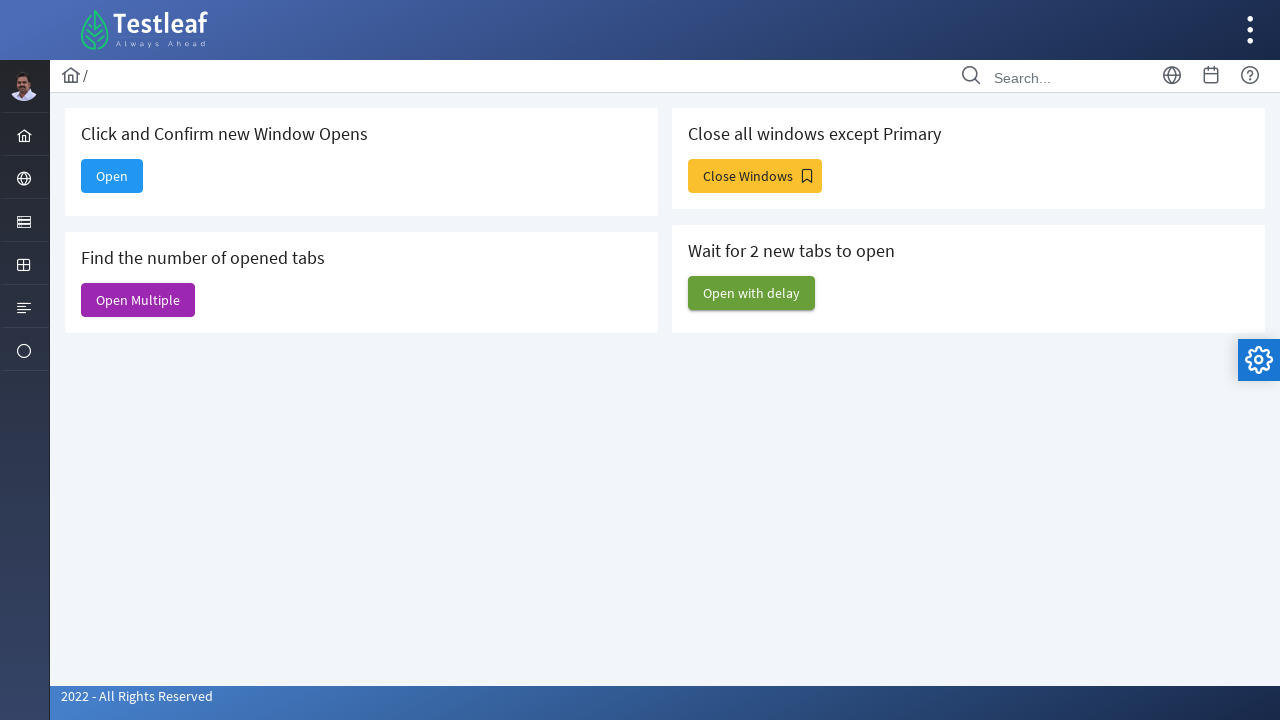

Retrieved title of window 5: 'Dashboard'
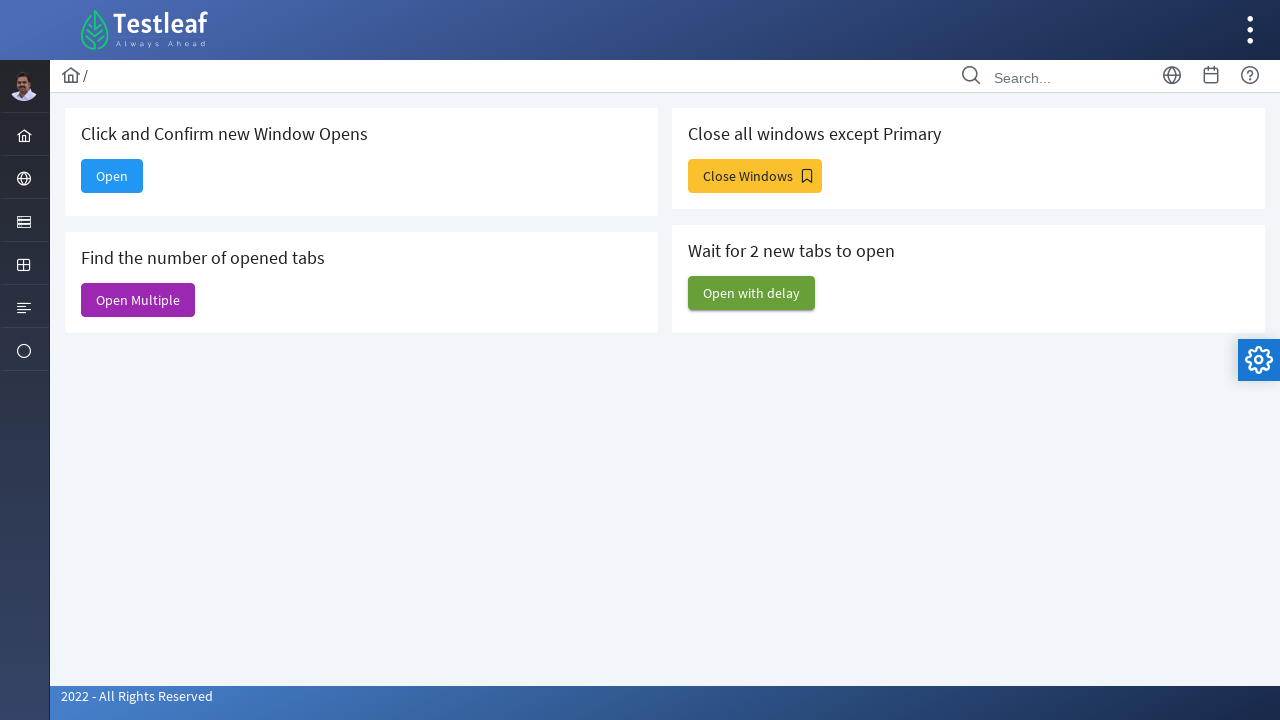

Closed window 5
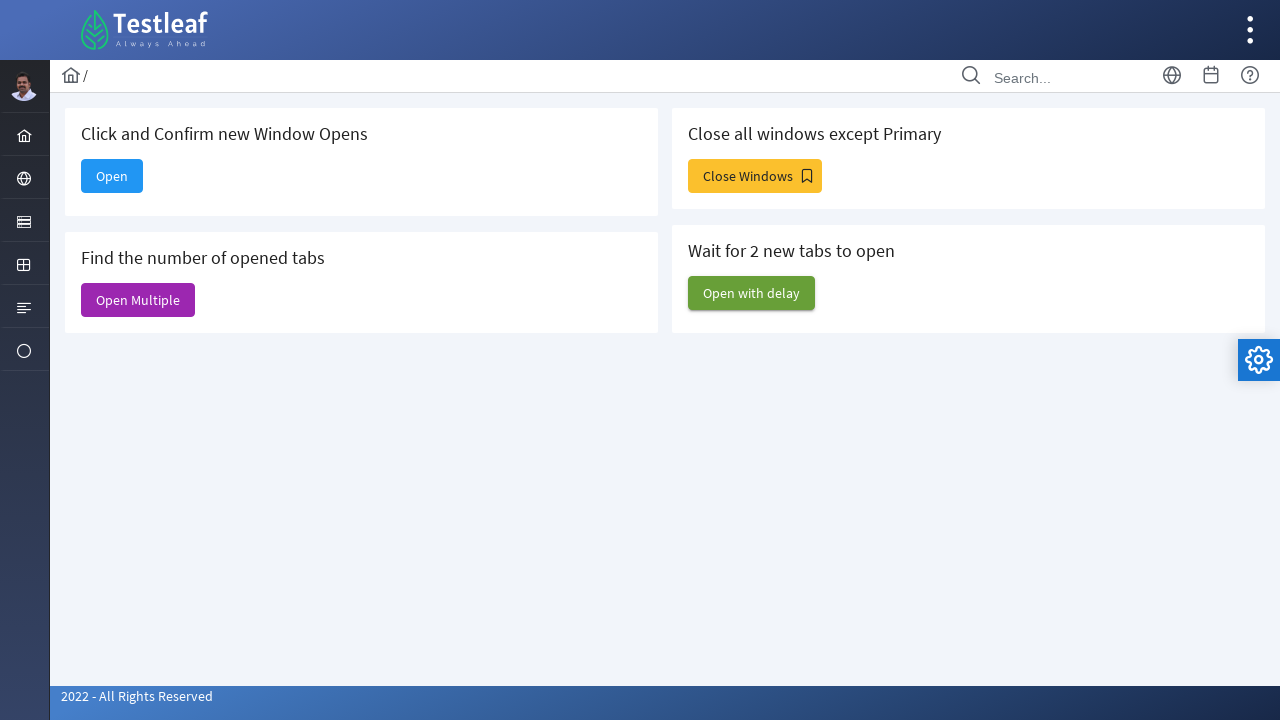

Verified only parent window remains open
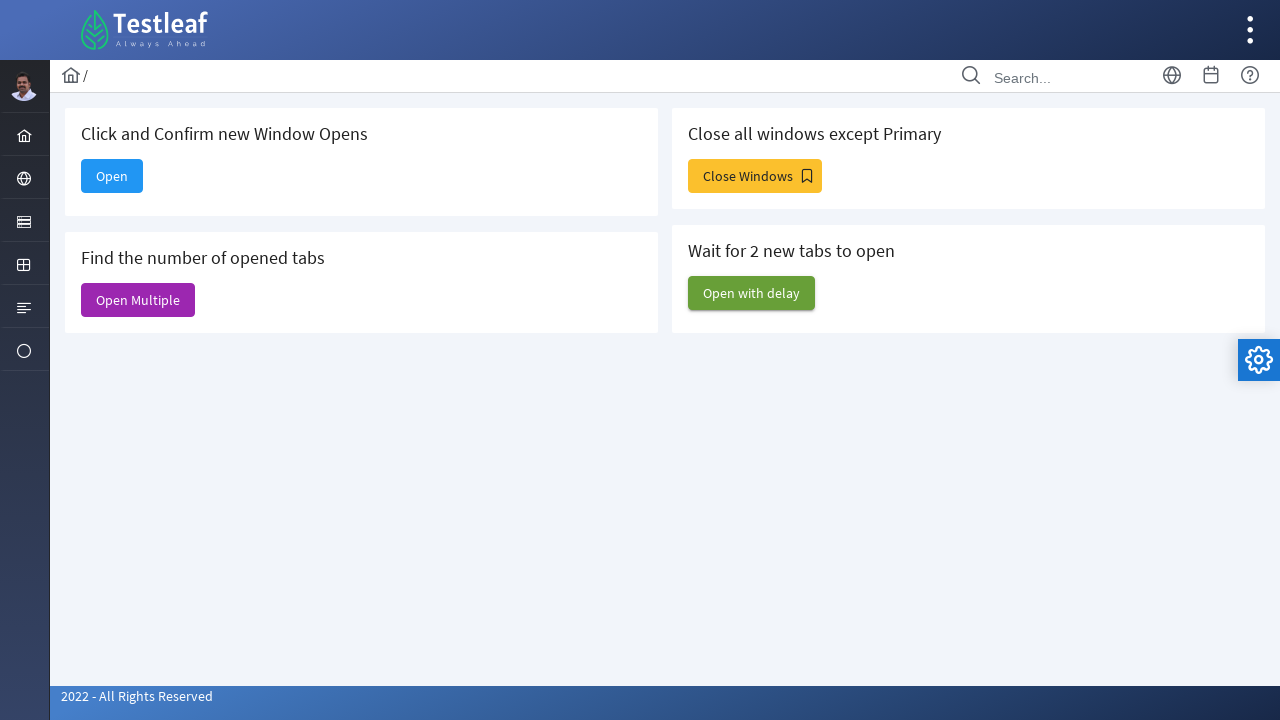

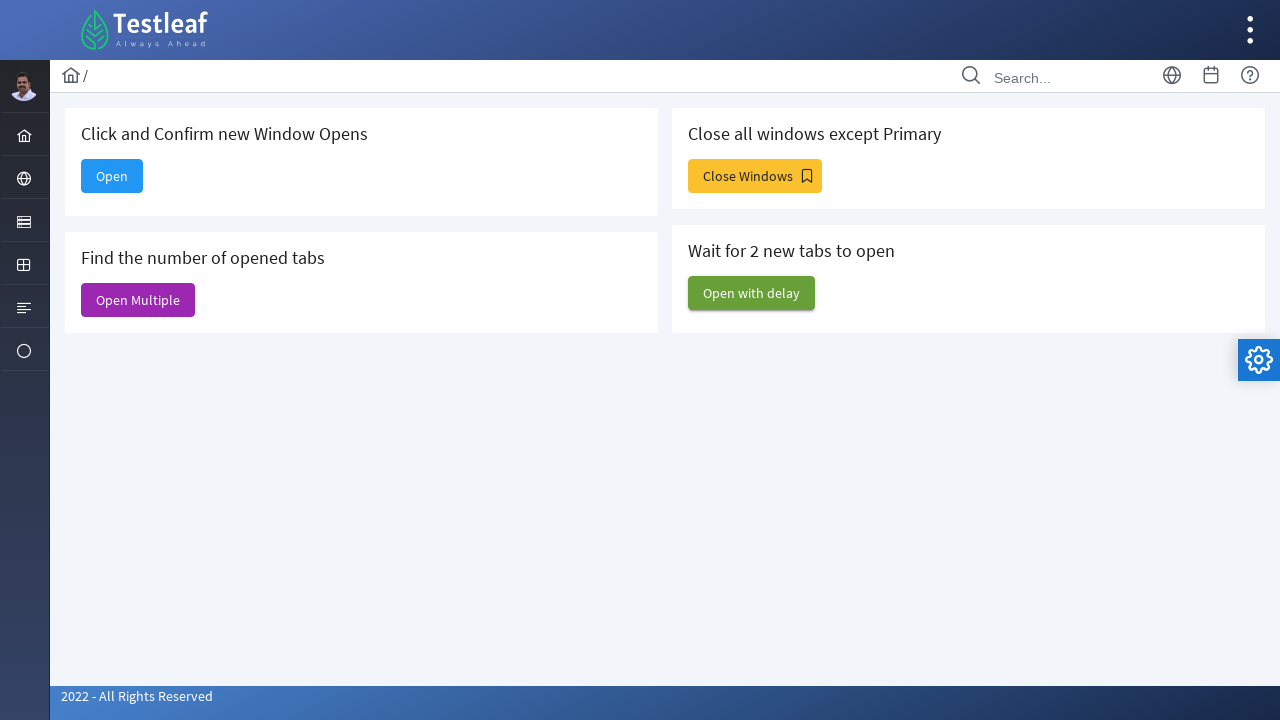